Tests that the todo counter displays the correct number of items as todos are added

Starting URL: https://demo.playwright.dev/todomvc

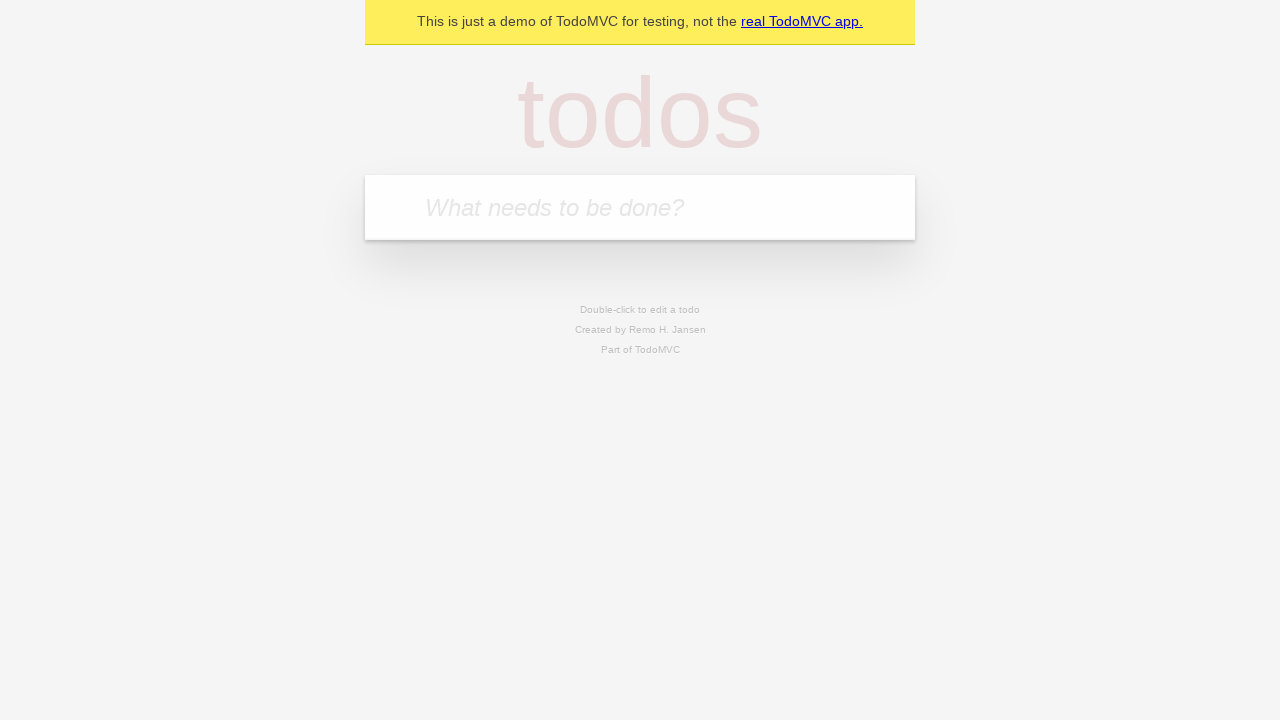

Located the todo input field
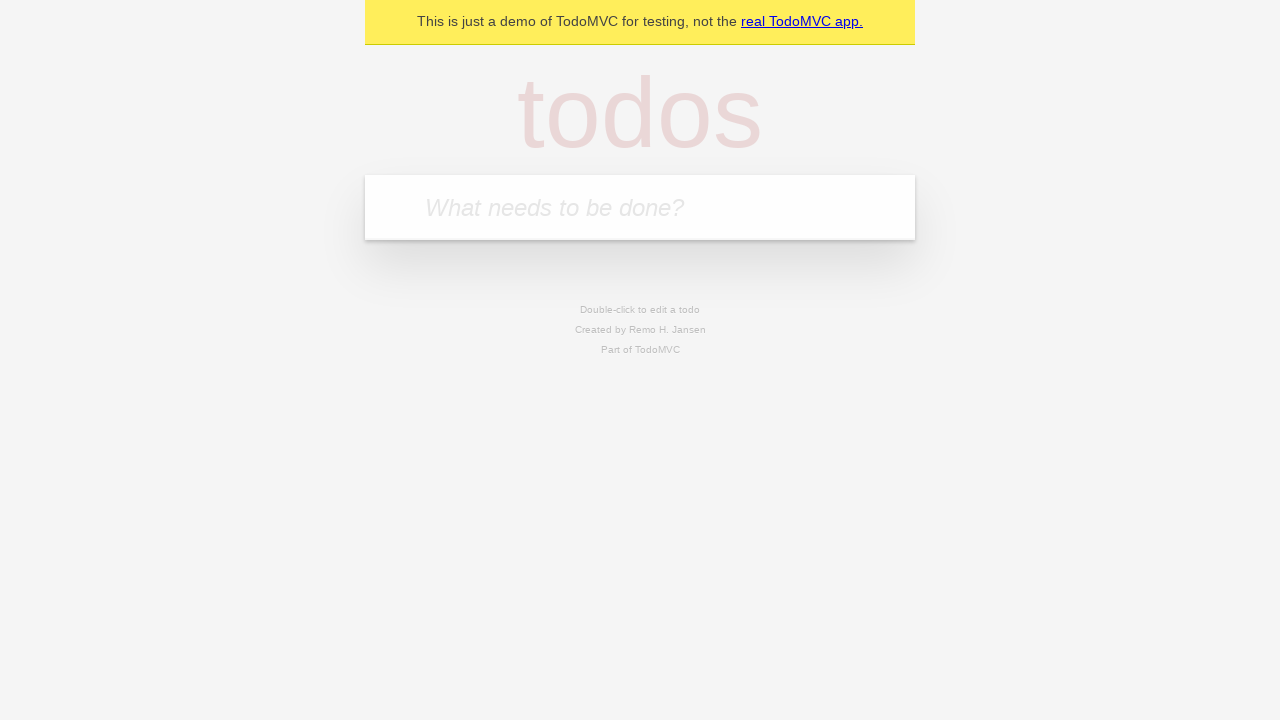

Filled todo input with 'buy some cheese' on internal:attr=[placeholder="What needs to be done?"i]
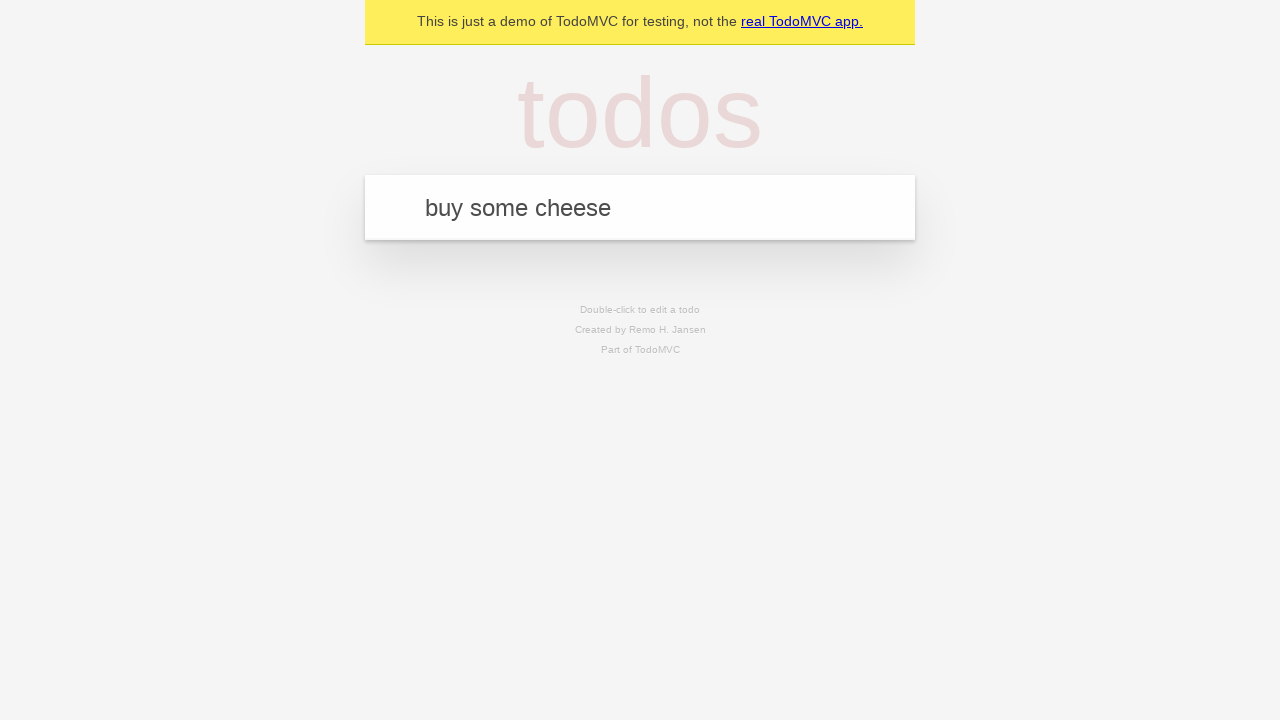

Pressed Enter to add first todo item on internal:attr=[placeholder="What needs to be done?"i]
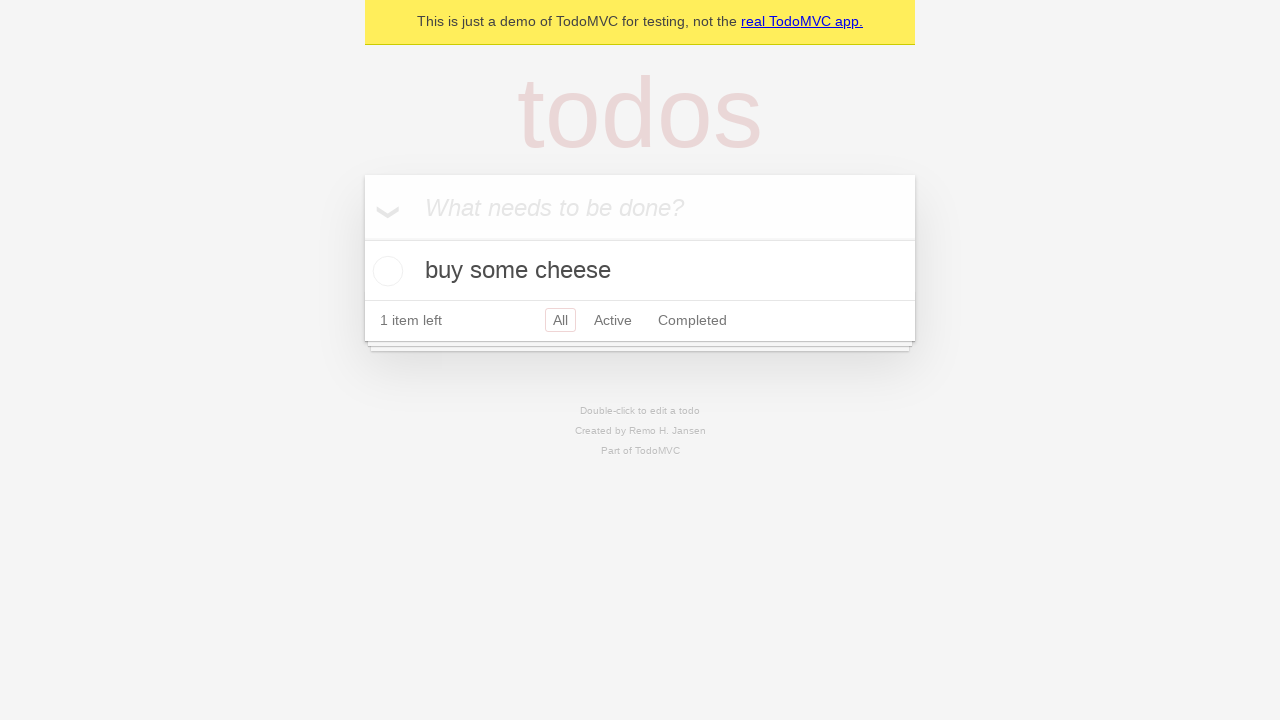

Todo counter became visible after adding first item
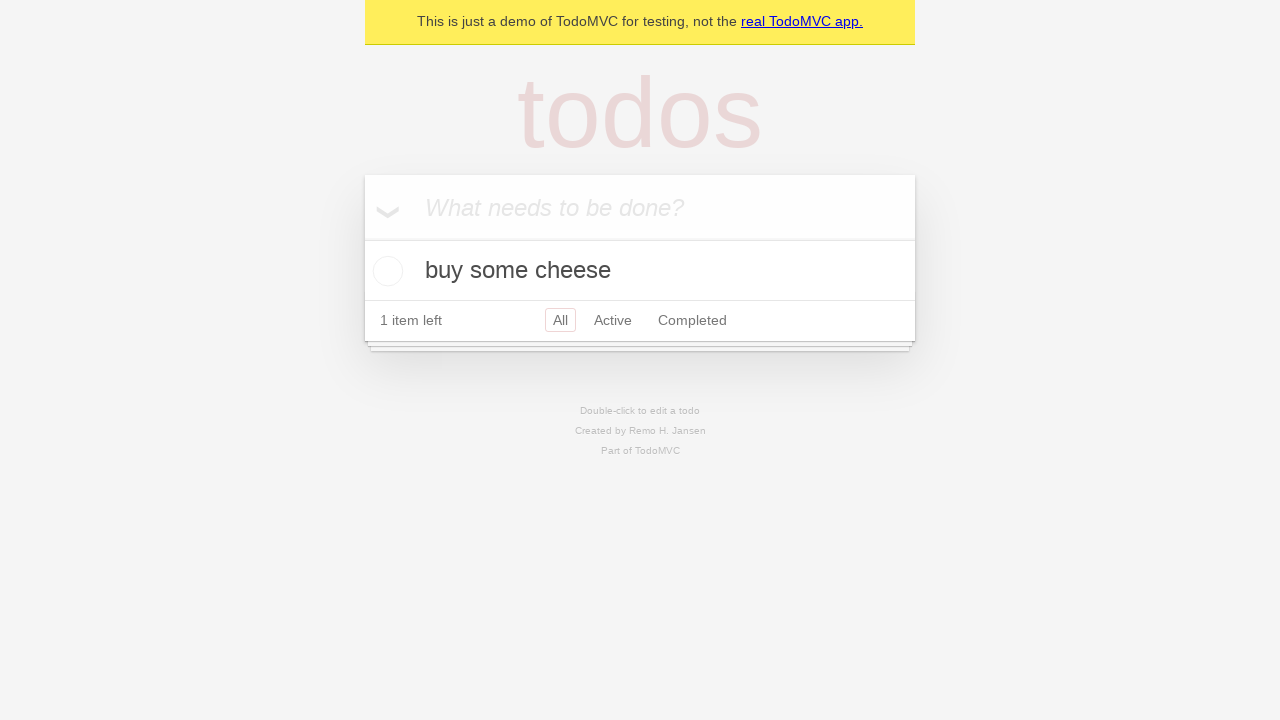

Filled todo input with 'feed the cat' on internal:attr=[placeholder="What needs to be done?"i]
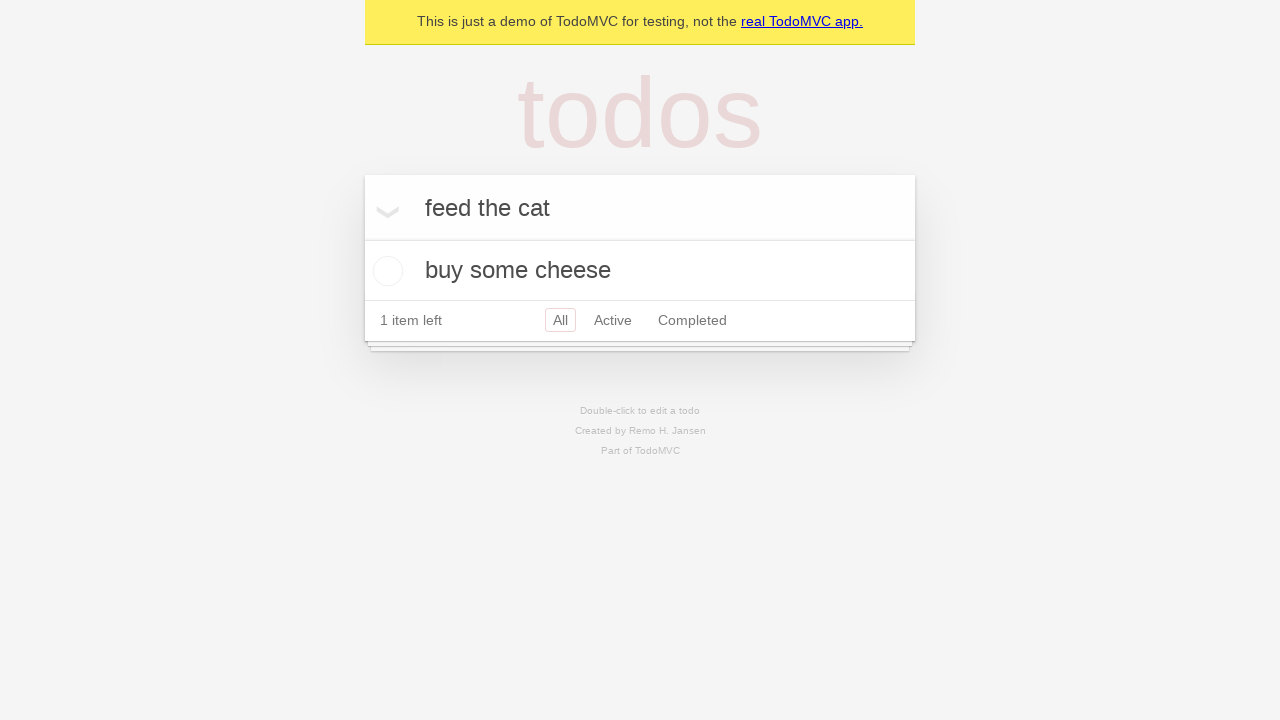

Pressed Enter to add second todo item on internal:attr=[placeholder="What needs to be done?"i]
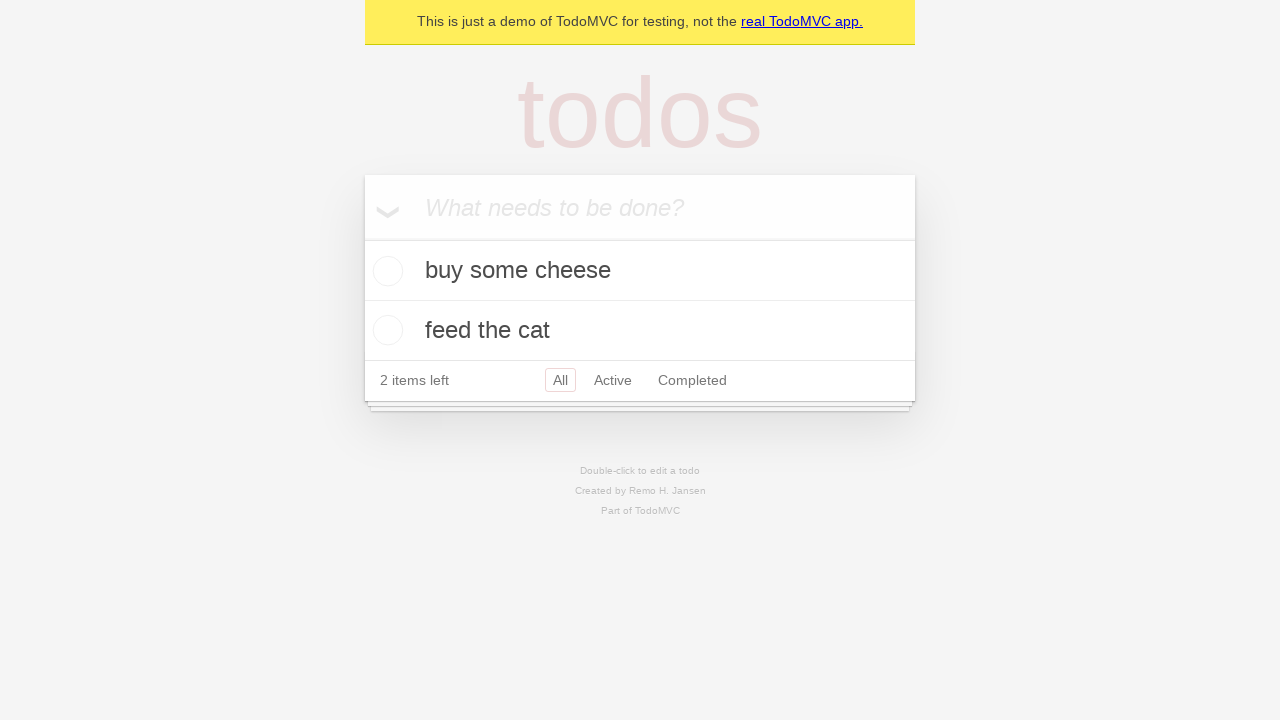

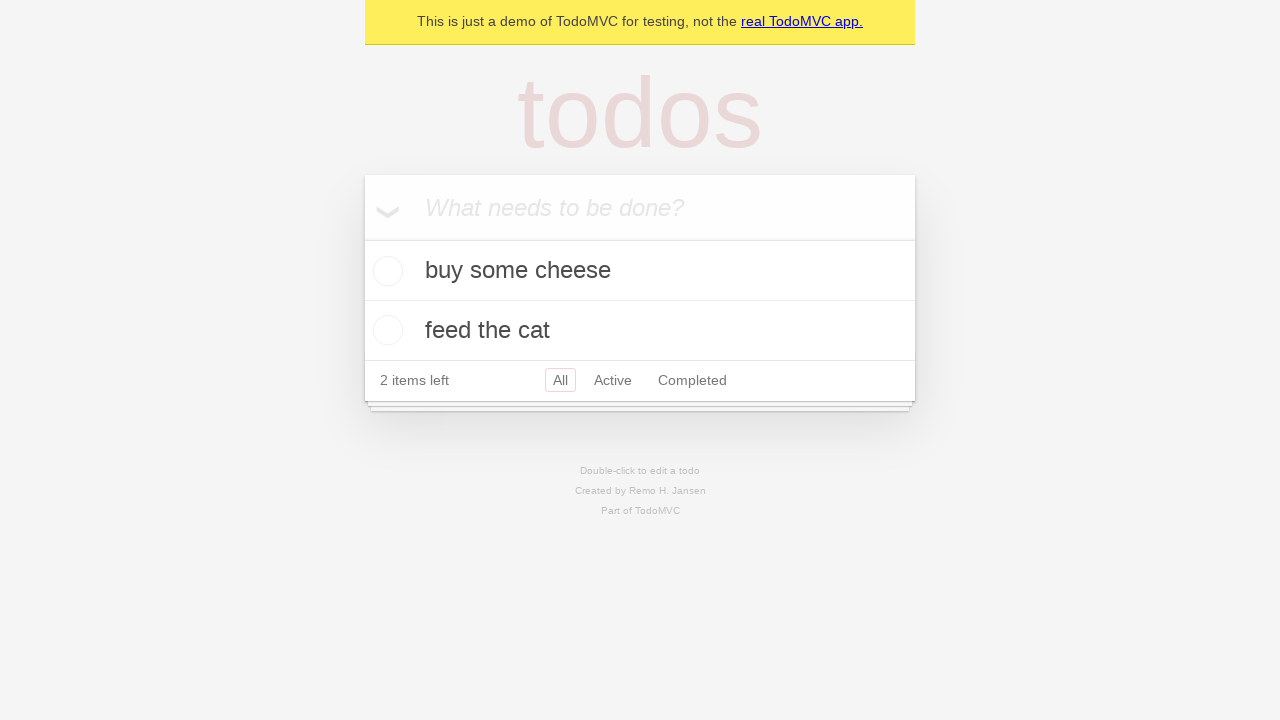